Tests various form interactions on a demo page including filling text inputs, clicking a button, toggling a checkbox, and selecting a dropdown value

Starting URL: https://seleniumbase.io/demo_page

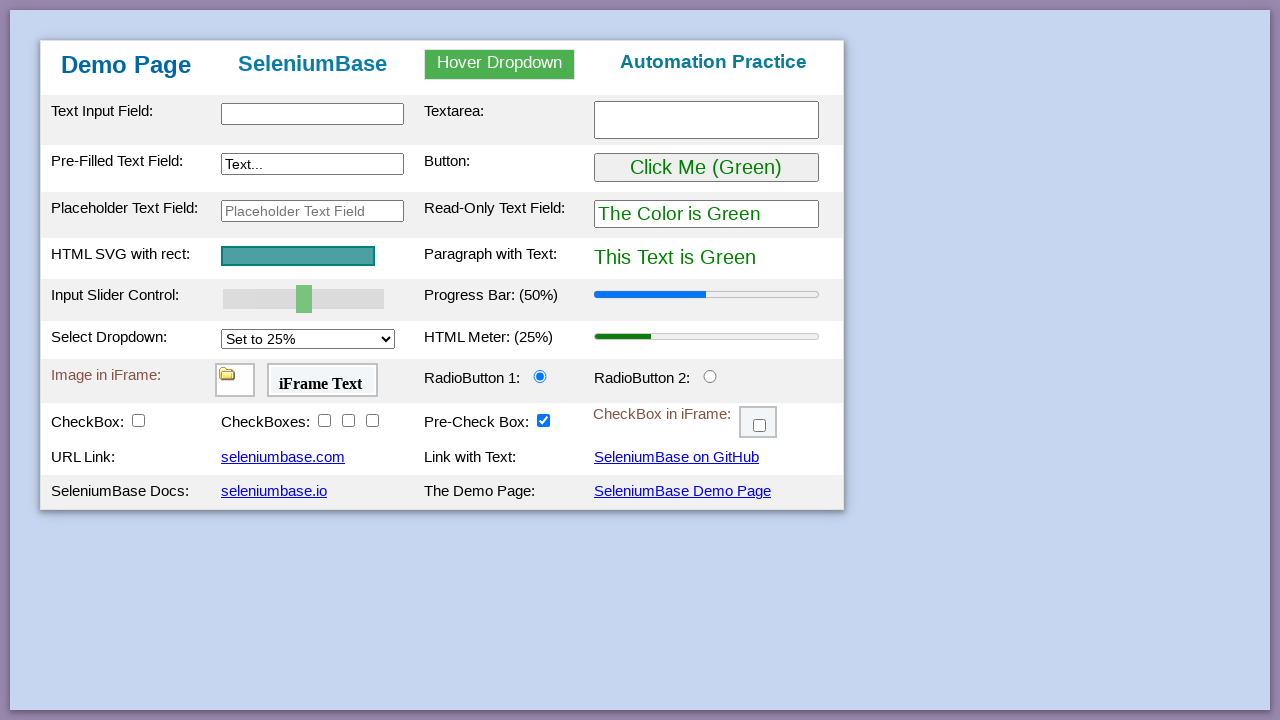

Filled text input with 'Dunia itu World' on #myTextInput
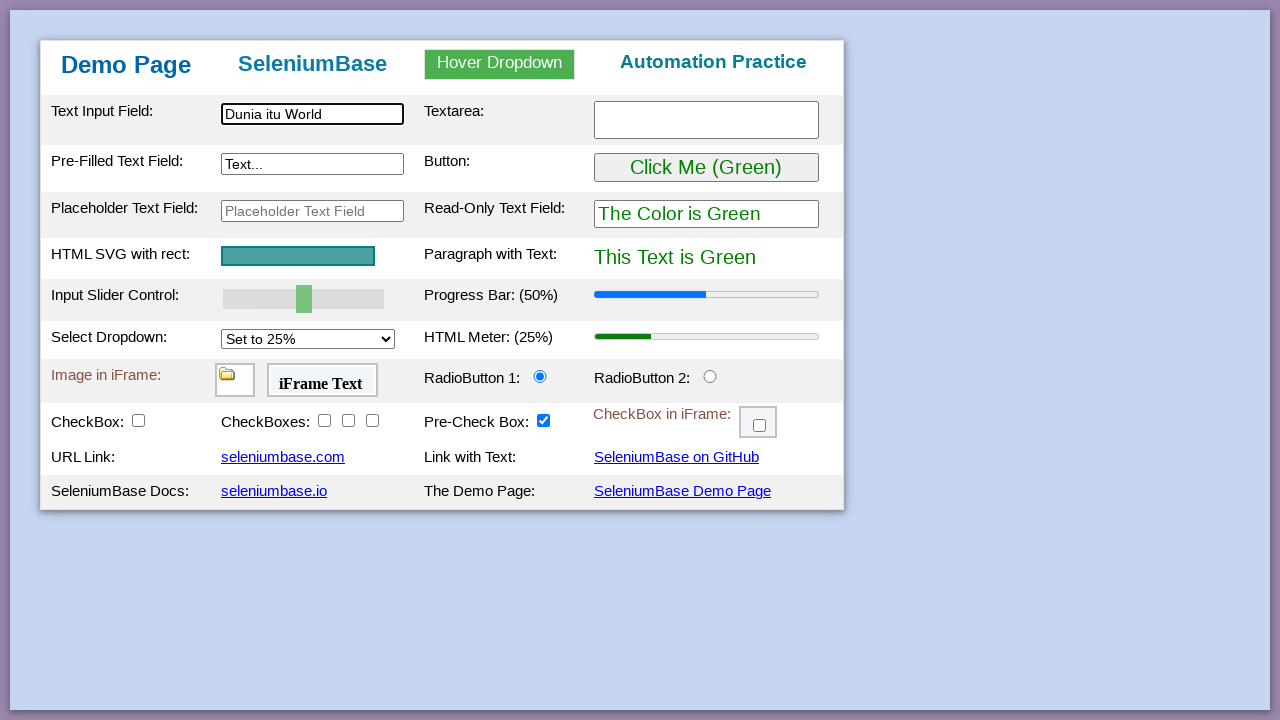

Filled placeholder text input with 'Anda Siapa?' on #placeholderText
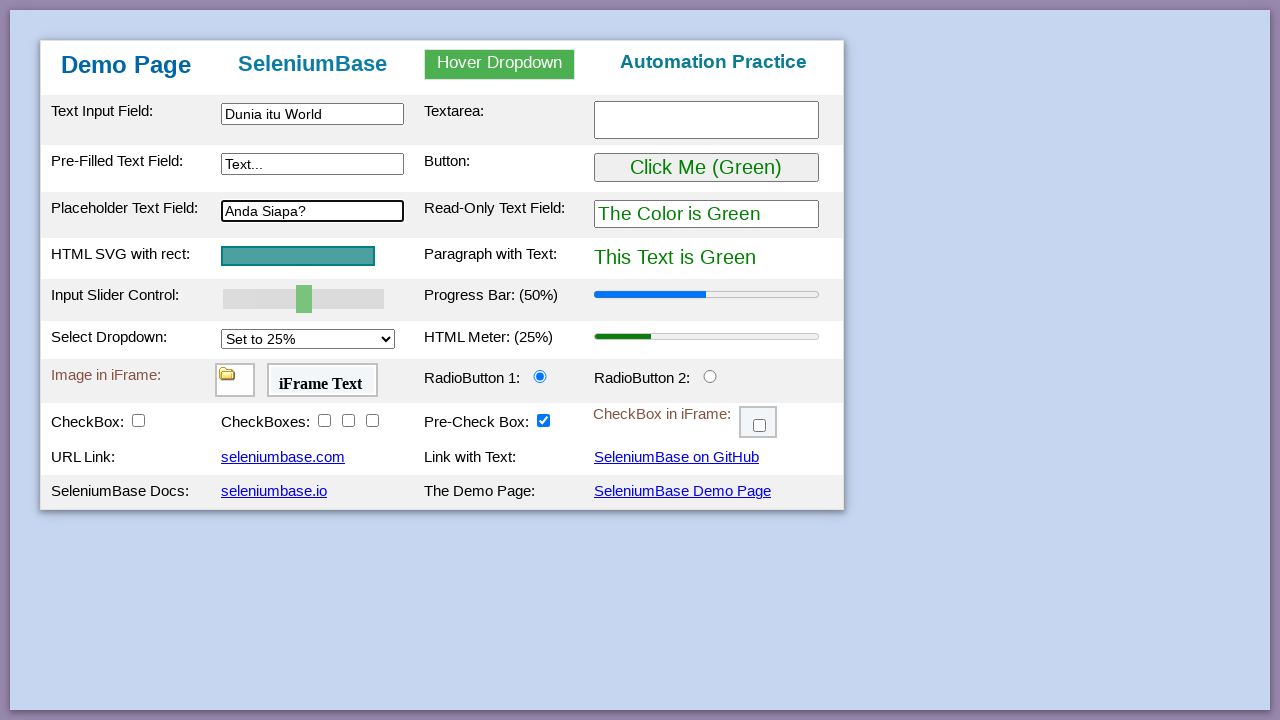

Filled textarea with 'Bukan warna Biru' on #myTextarea
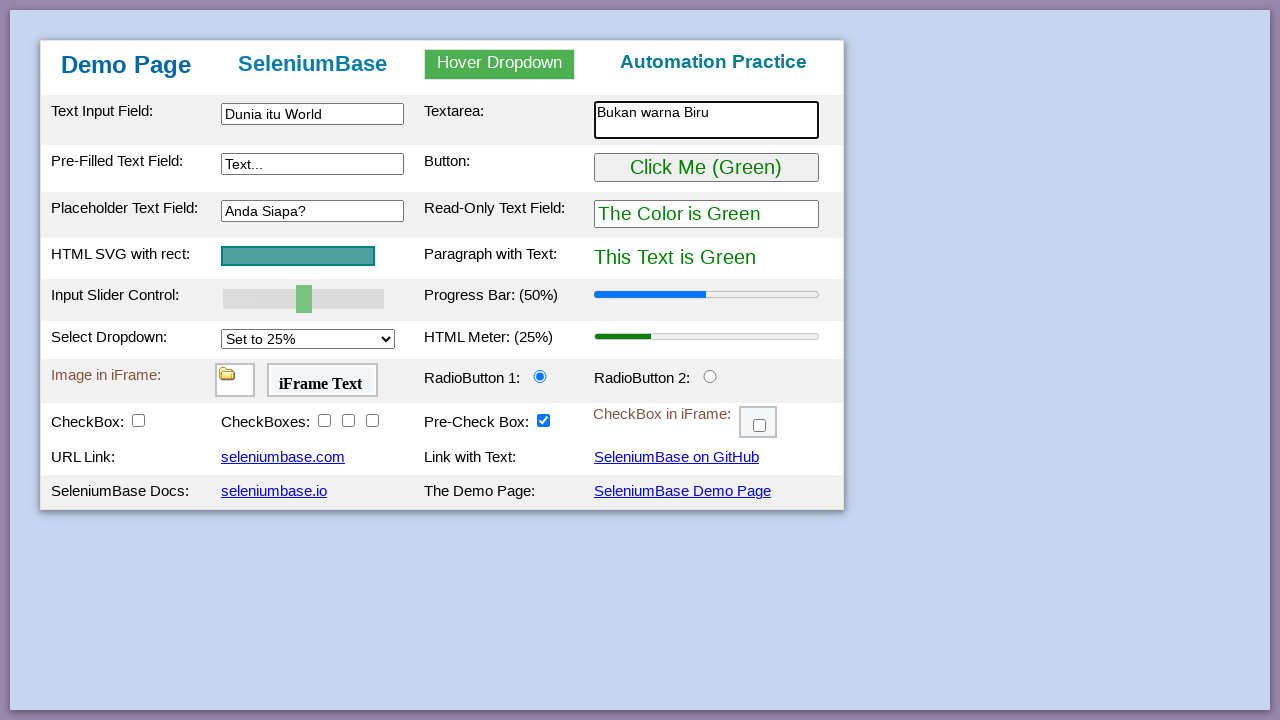

Clicked button to change state from not clicked to clicked at (706, 168) on #myButton
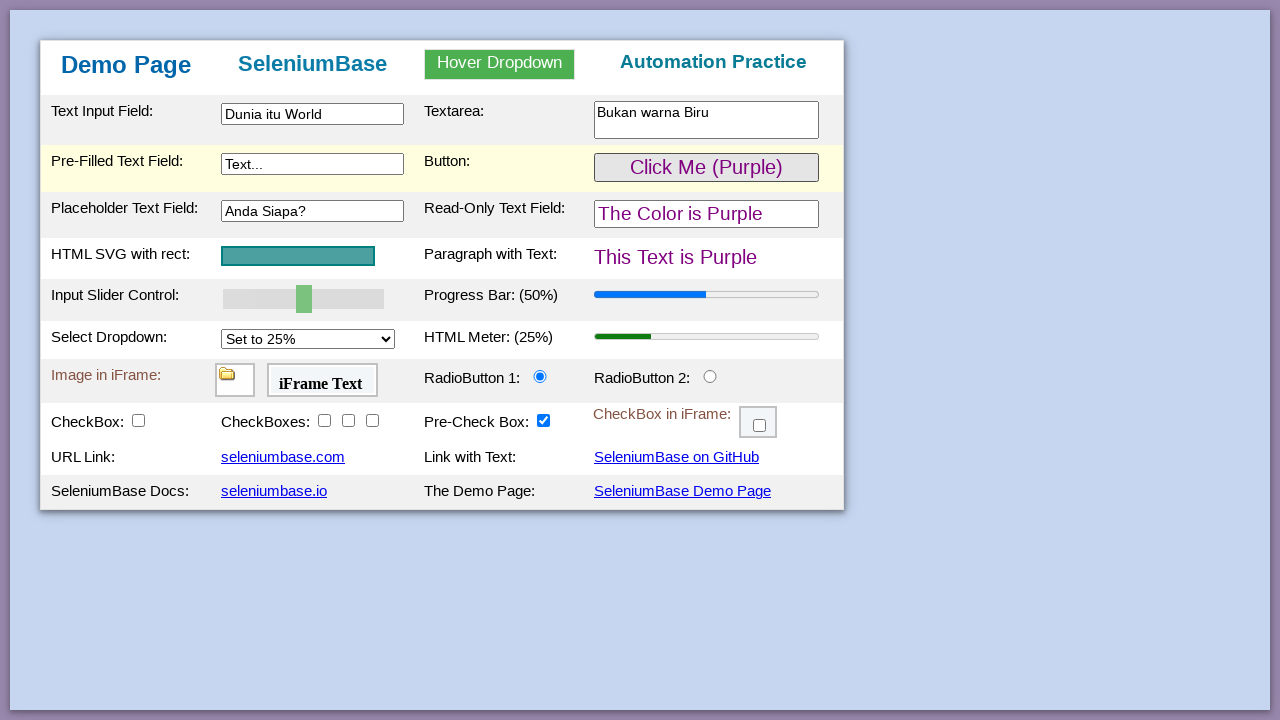

Toggled checkbox at (138, 420) on #checkBox1
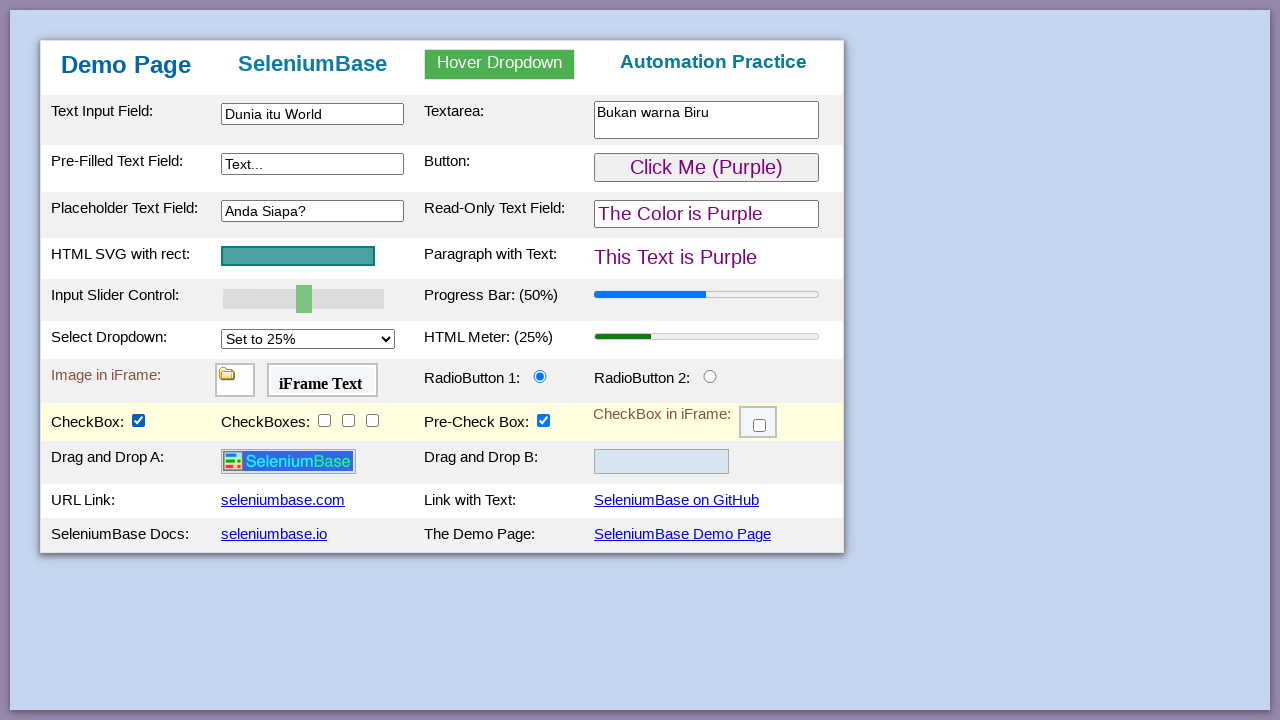

Selected '75%' from dropdown on #mySelect
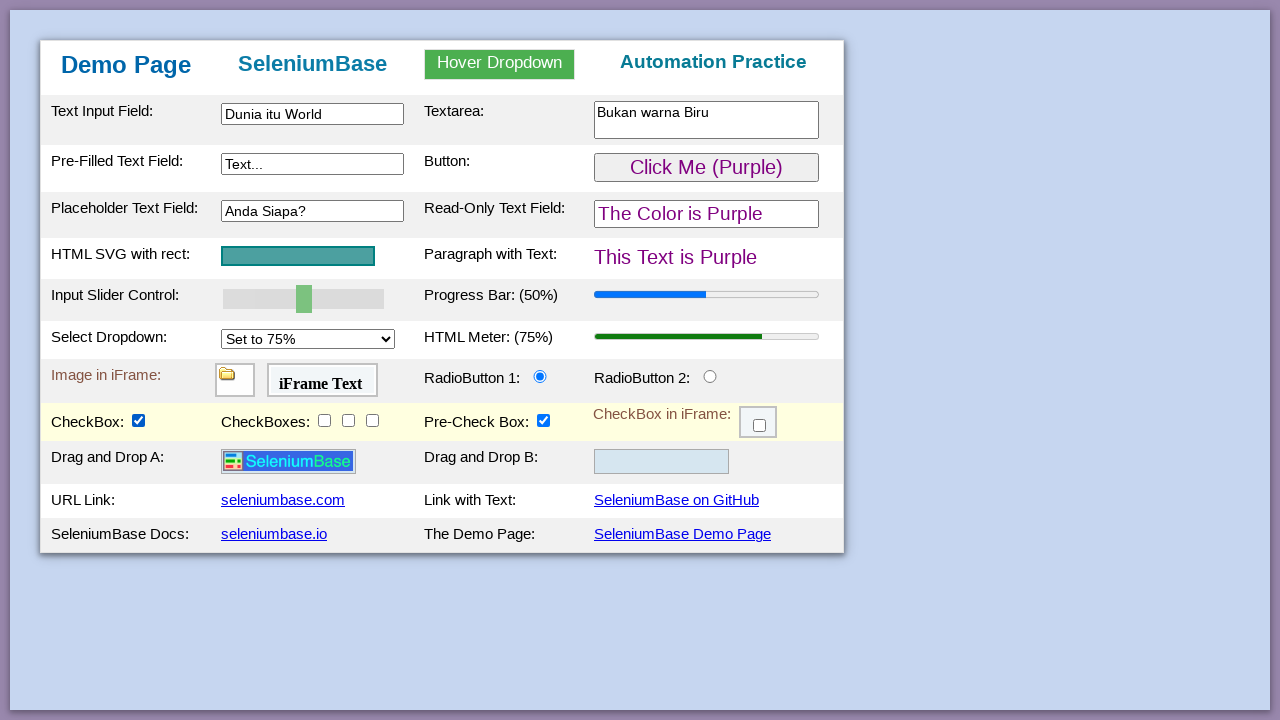

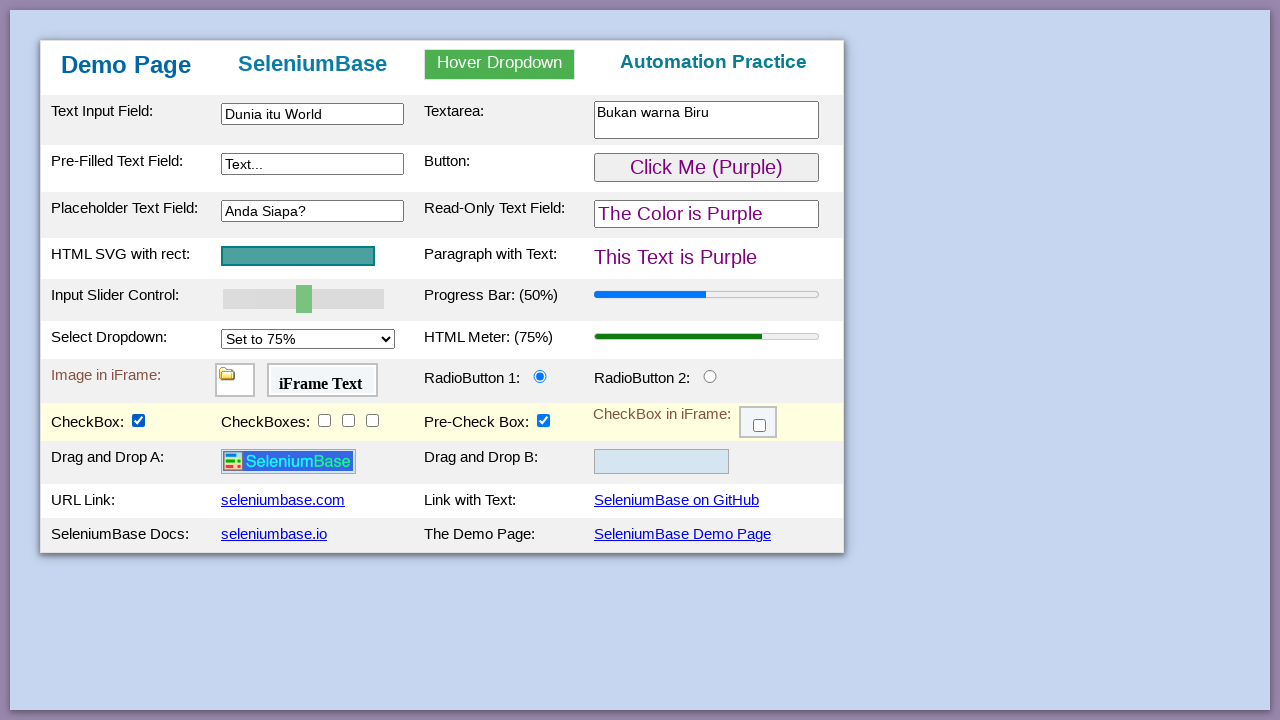